Navigates to the Shiva Concept Digital website and maximizes the browser window to verify the site loads correctly

Starting URL: https://shivaconceptdigital.com

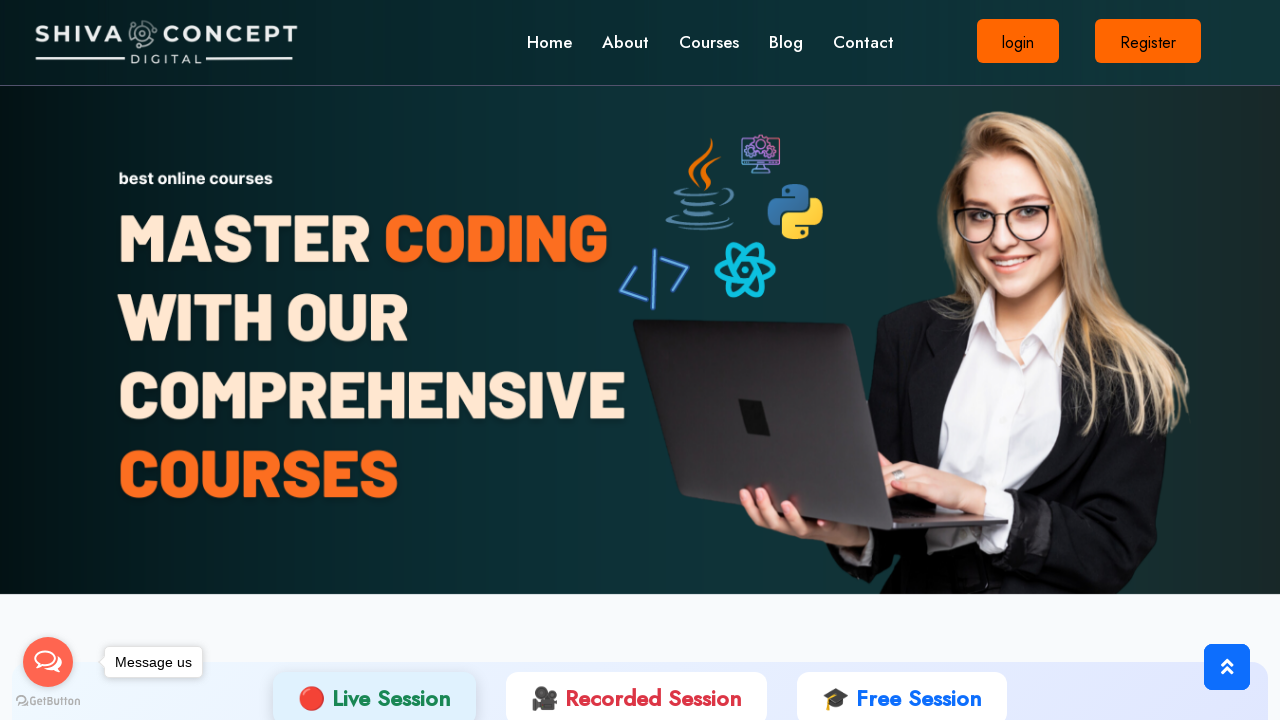

Set viewport size to 1920x1080 to simulate maximized window
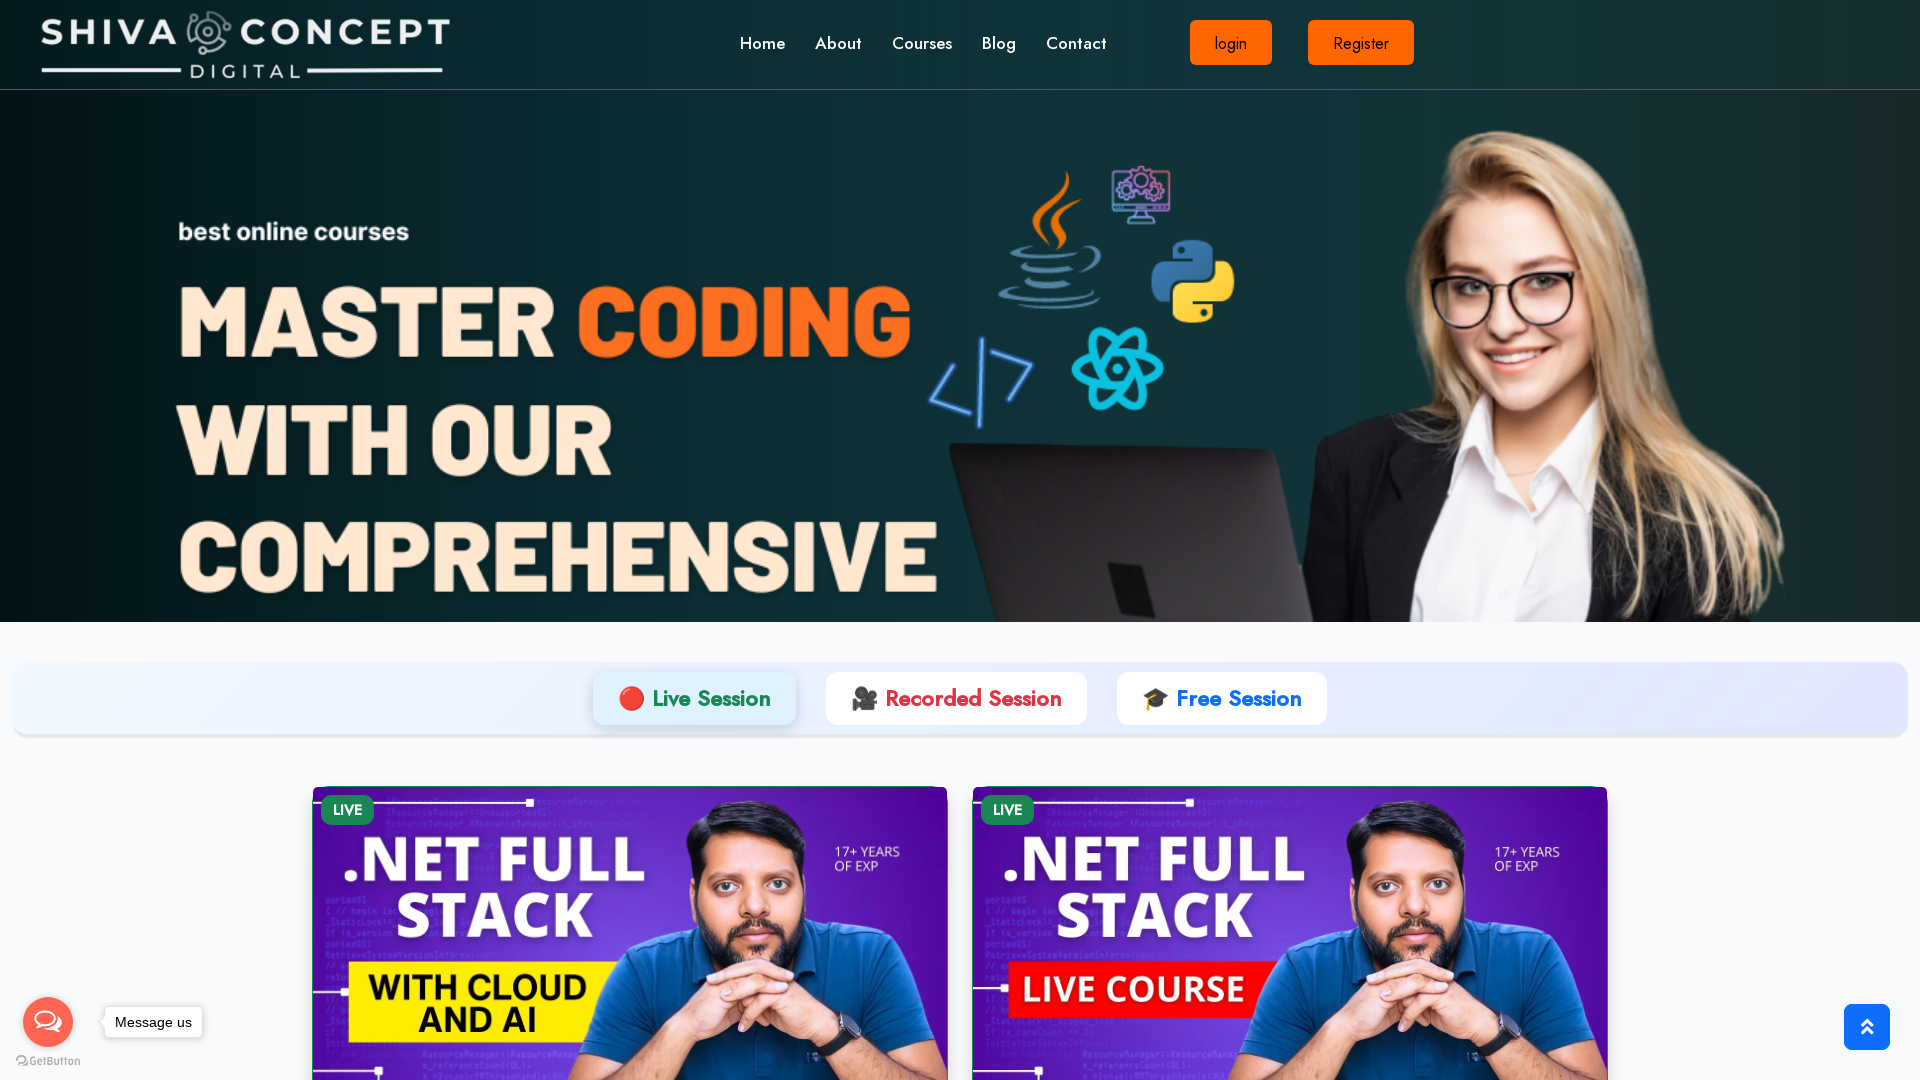

Page DOM content loaded successfully
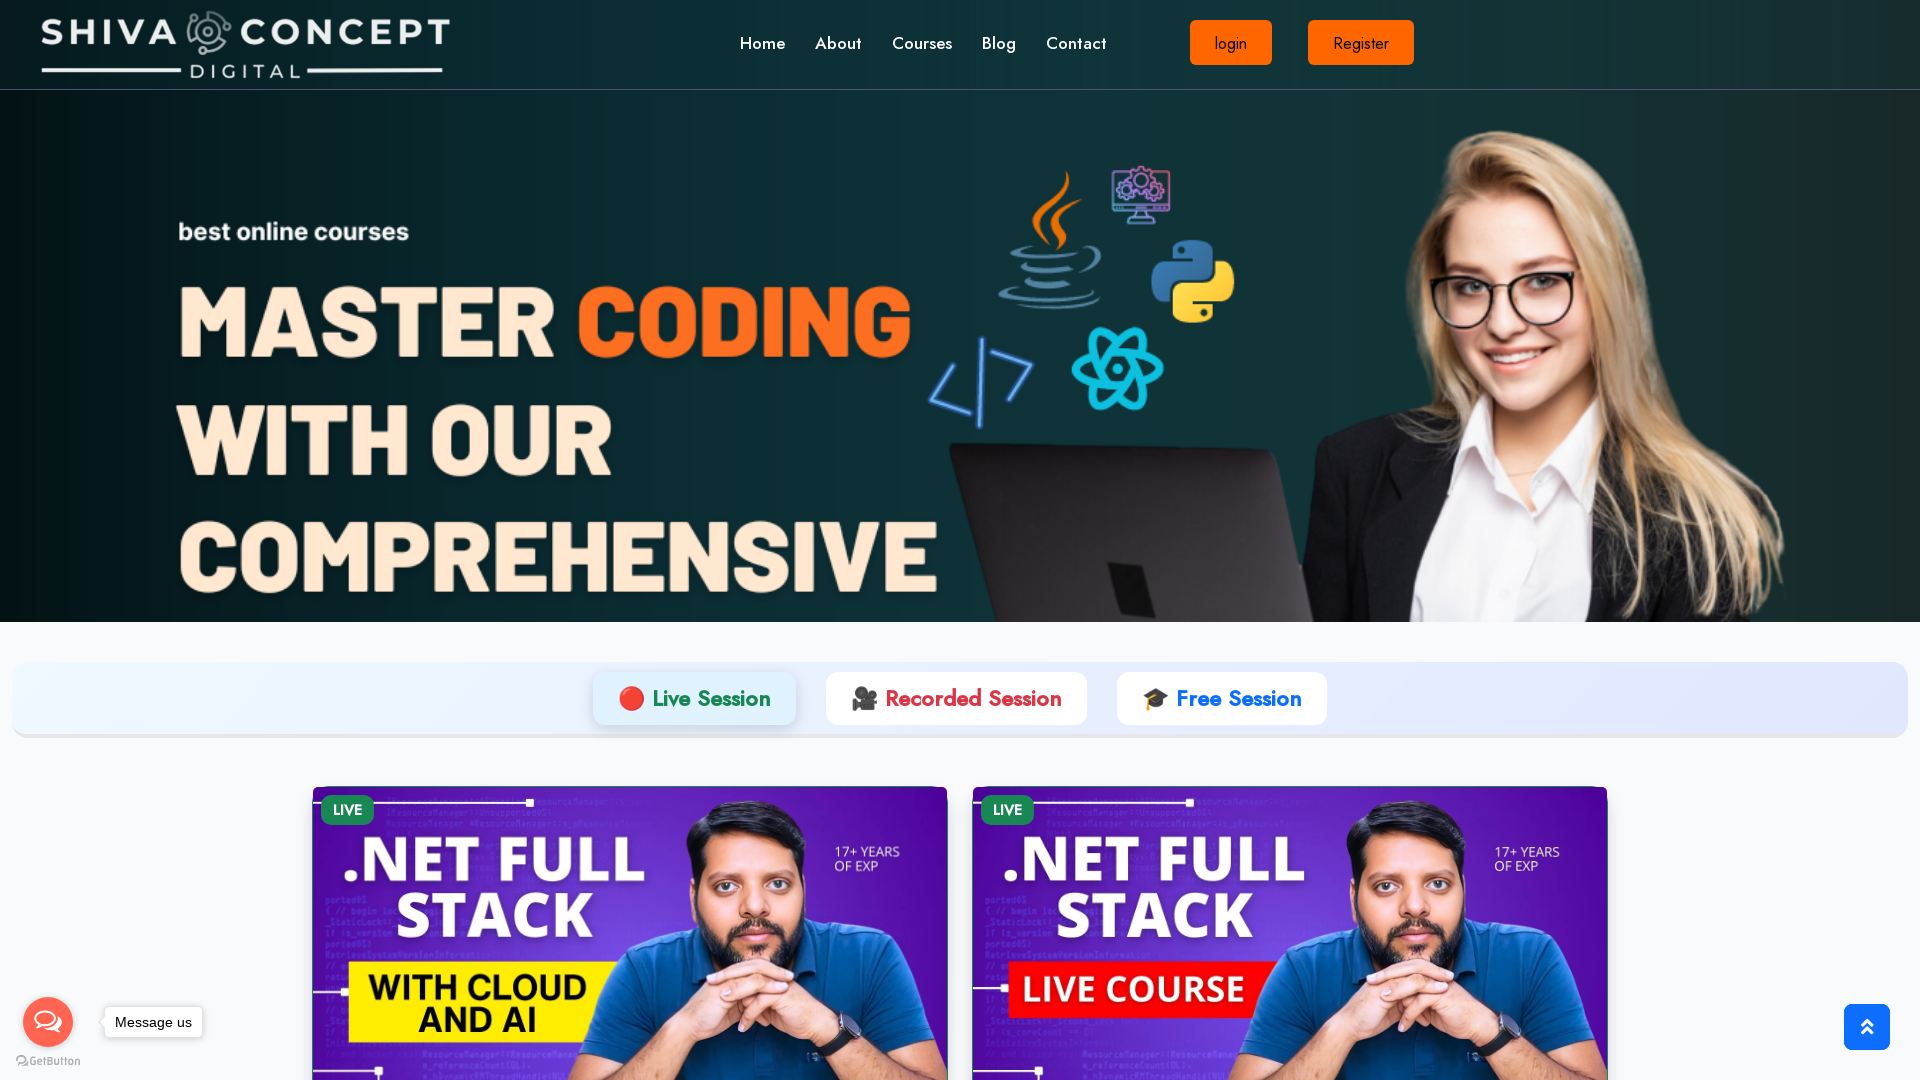

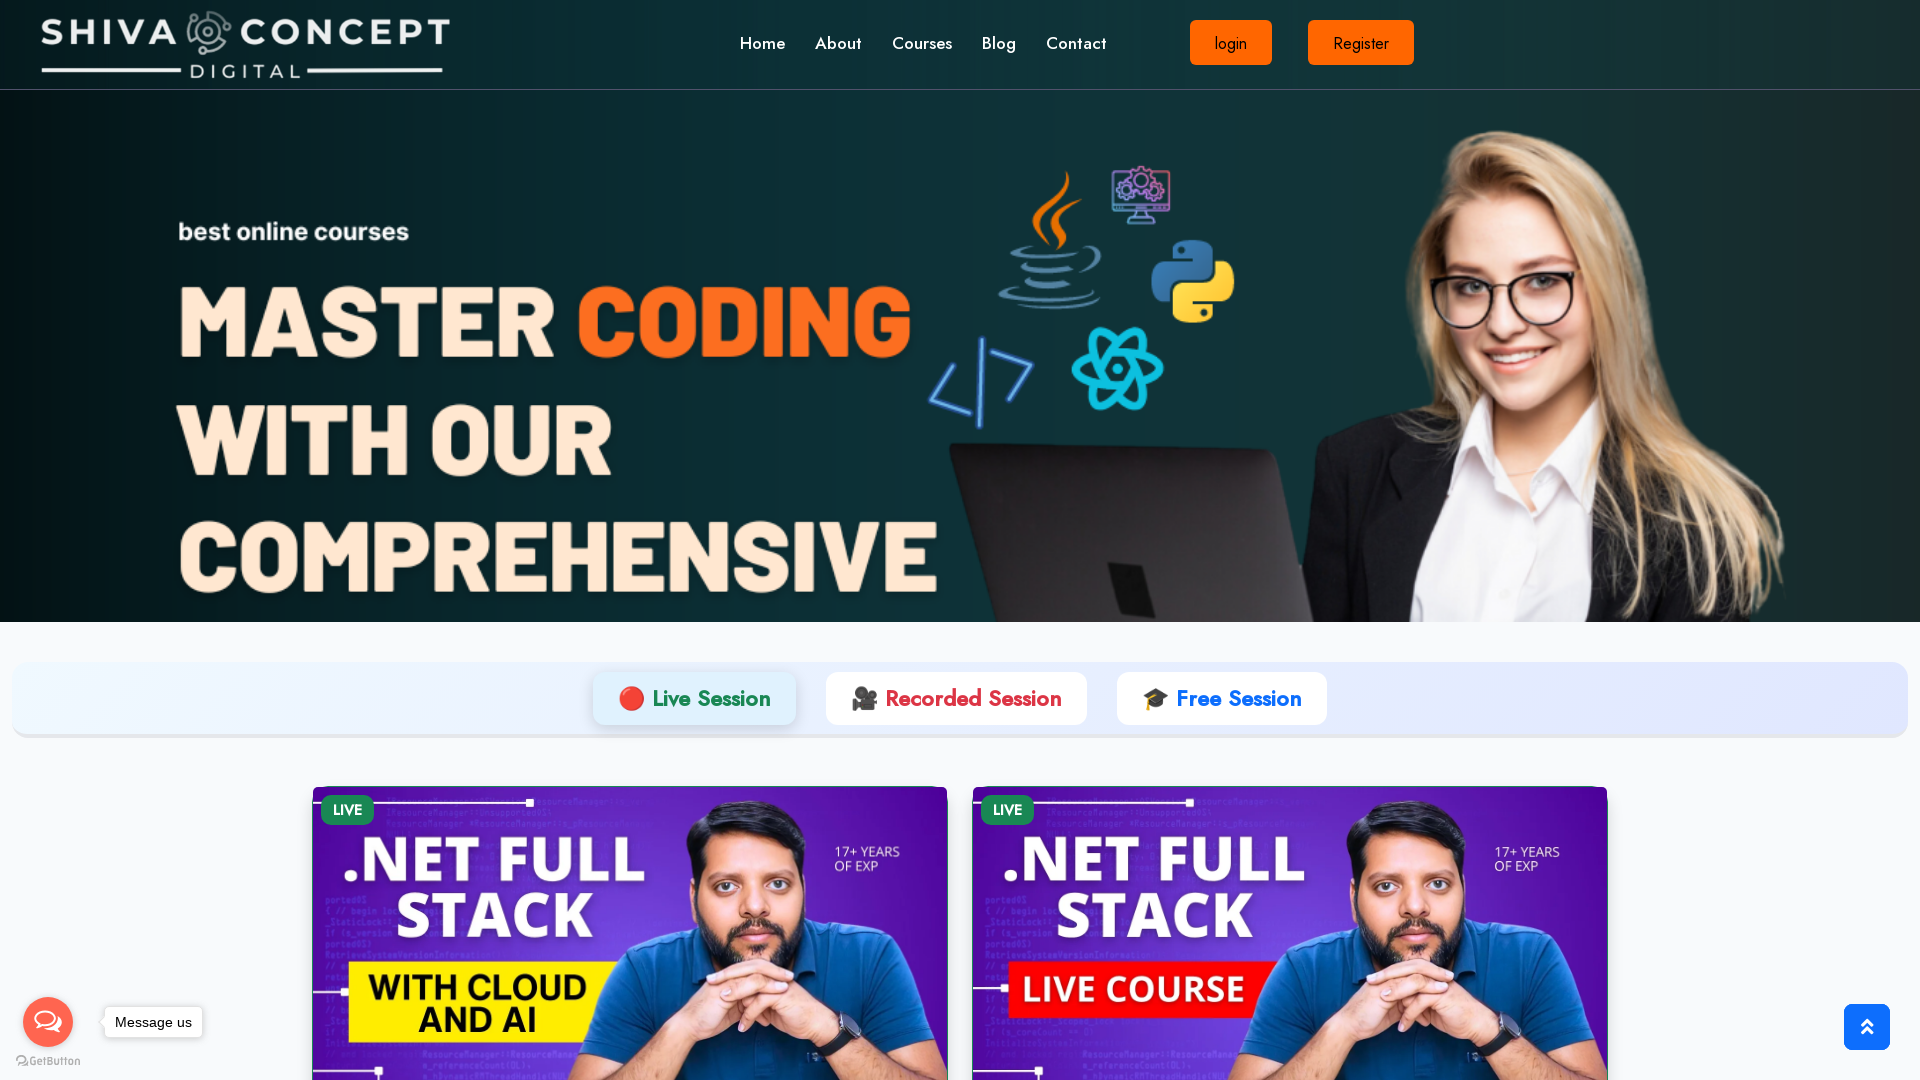